Tests clicking a checkbox option

Starting URL: https://www.rahulshettyacademy.com/AutomationPractice/

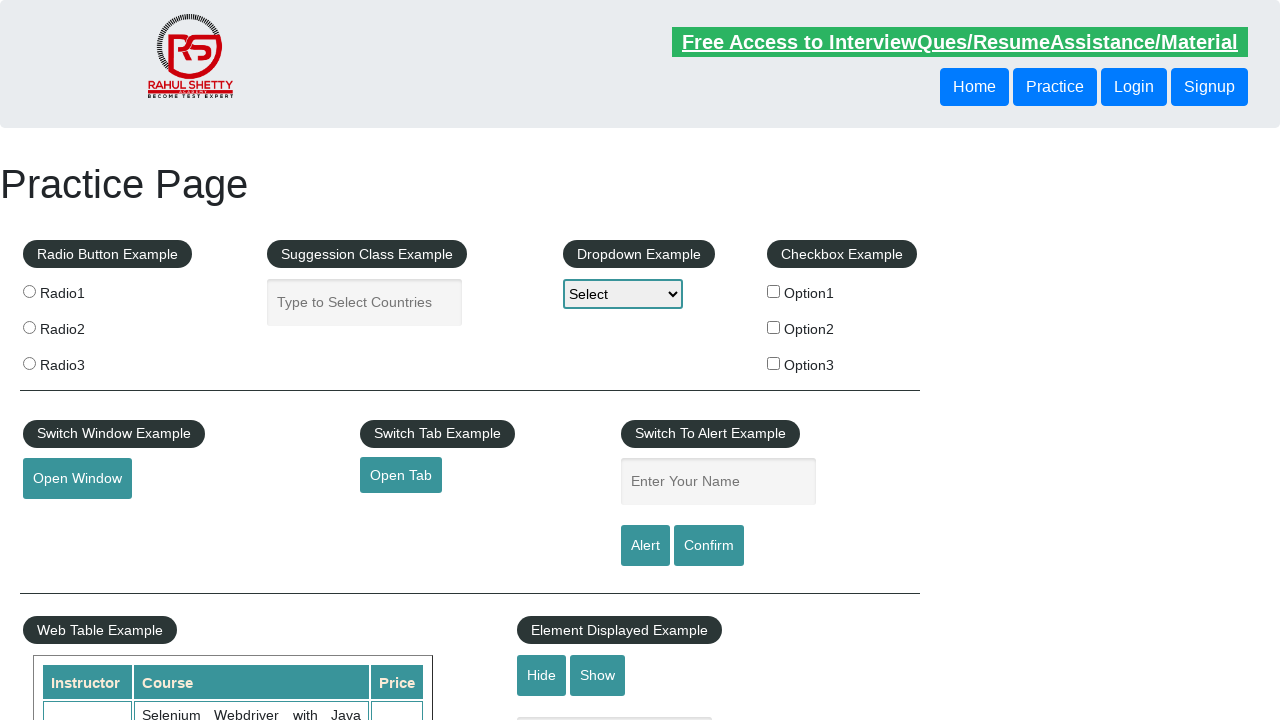

Clicked checkbox option 2 at (774, 327) on #checkBoxOption2
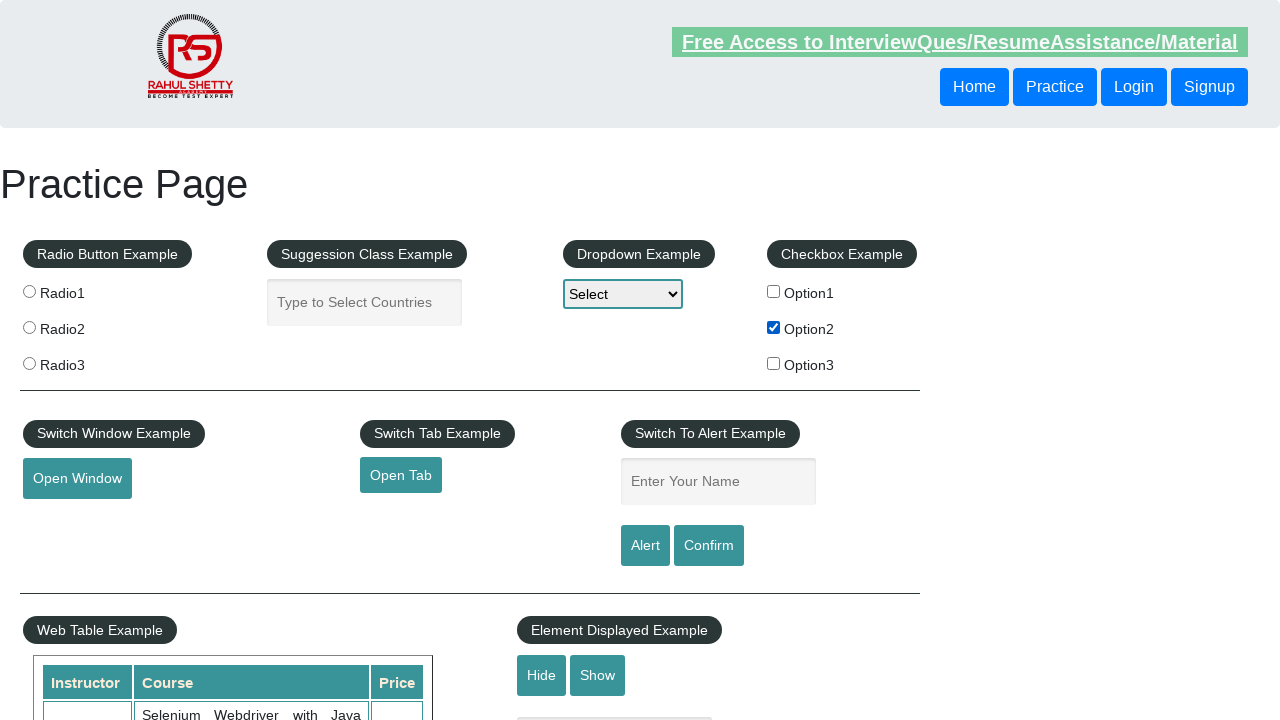

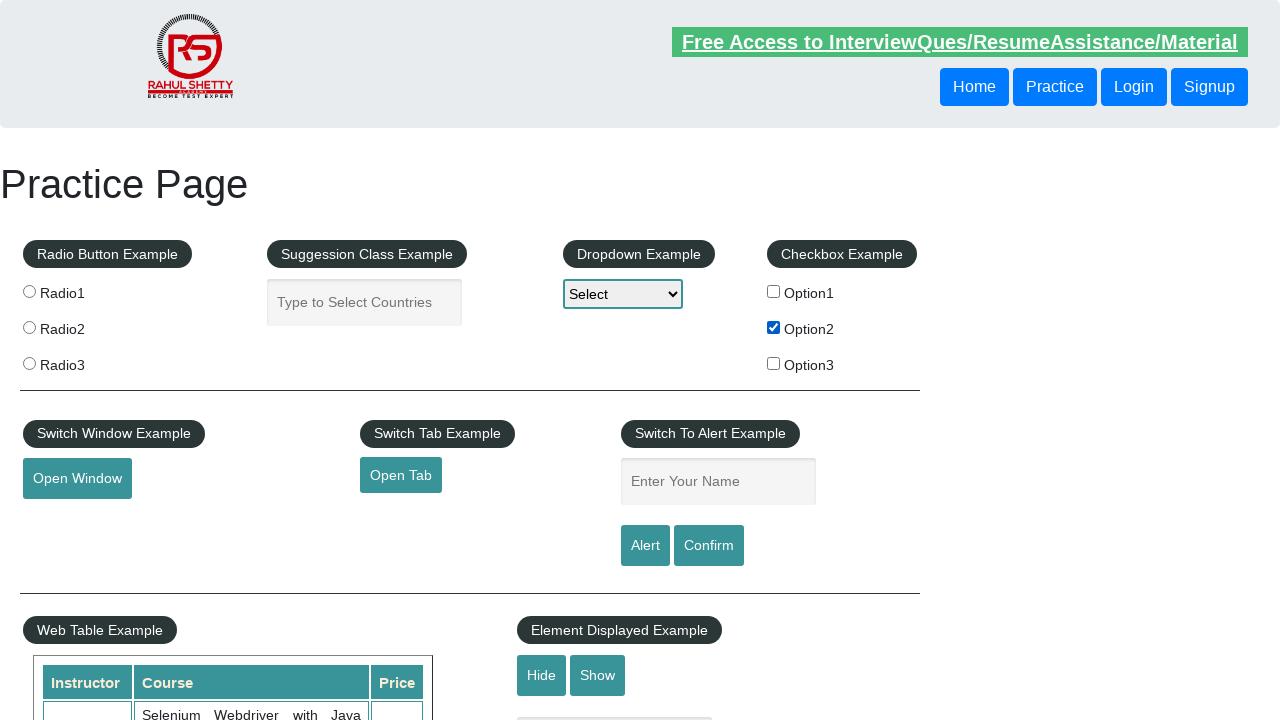